Tests form validation by filling out the form with an intentionally incorrect answer (-1) for the addition problem, submitting it, and confirming the numbers change after submission.

Starting URL: https://www.ultimateqa.com/filling-out-forms/

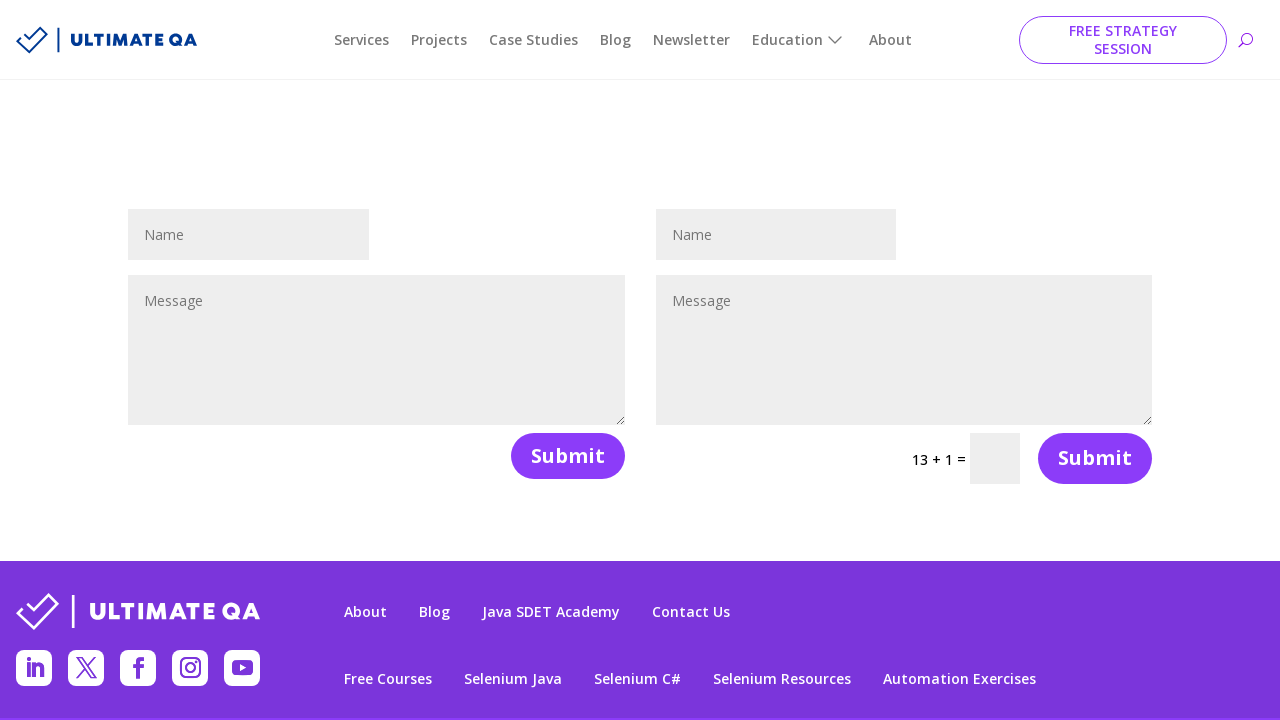

Waited for contact form to load
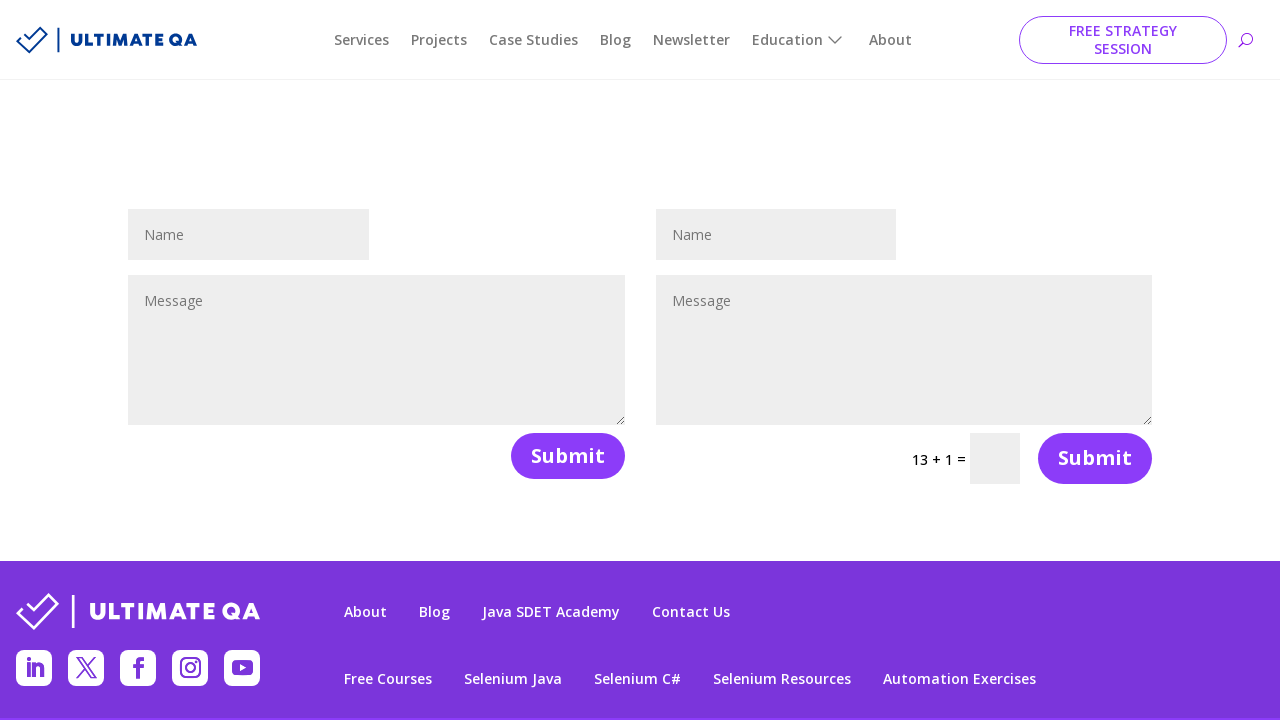

Filled name field with 'John Doe' on #et_pb_contact_form_1 input[name='et_pb_contact_name_1']
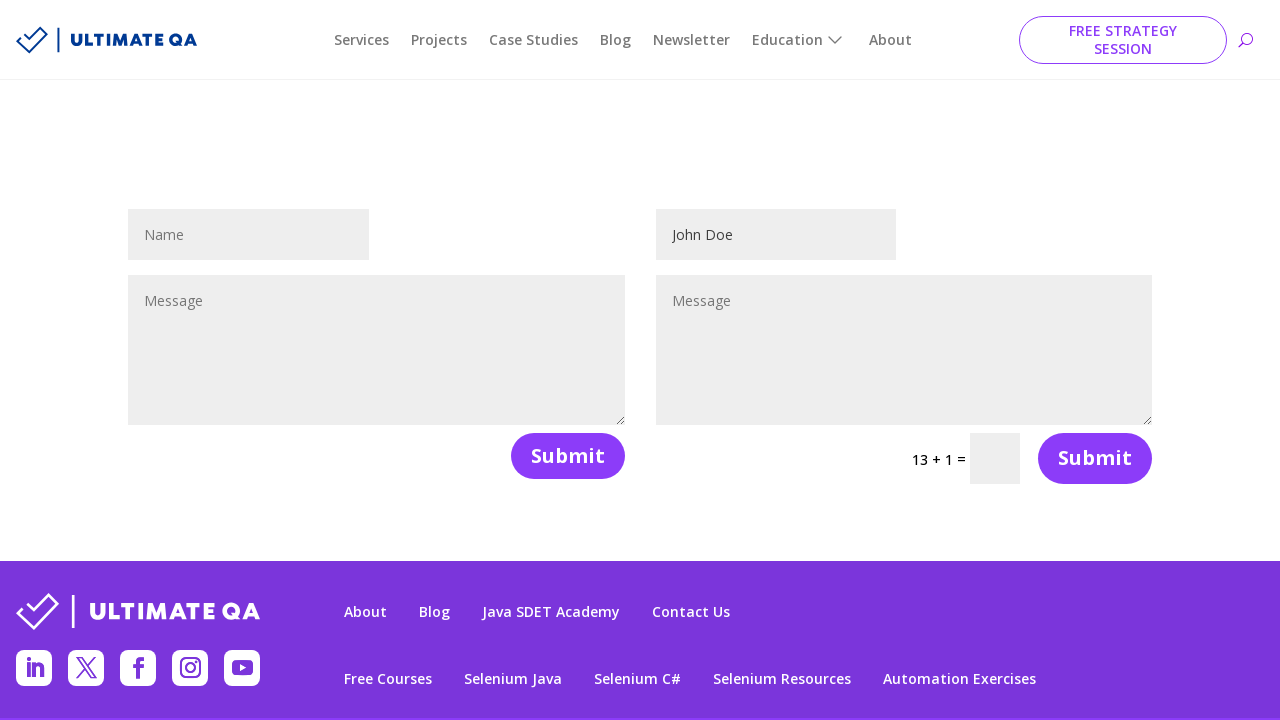

Filled message field with test message on #et_pb_contact_form_1 textarea[name='et_pb_contact_message_1']
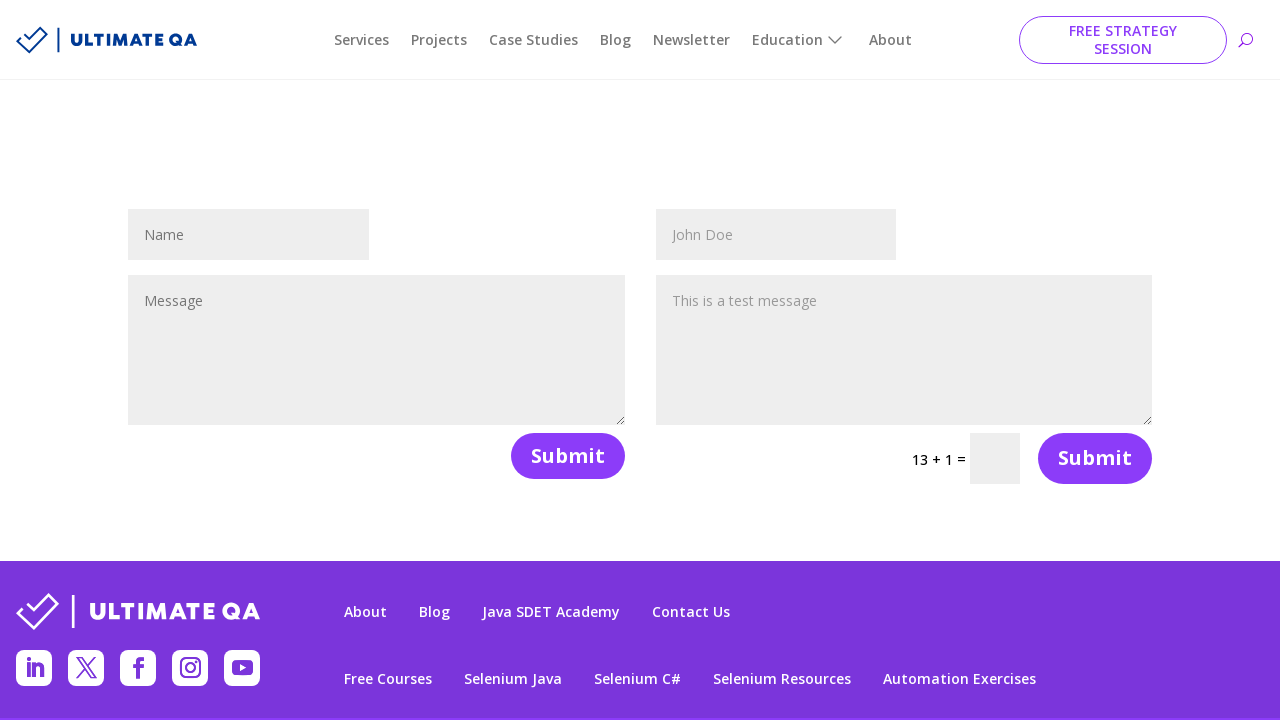

Retrieved captcha question: 13 + 1
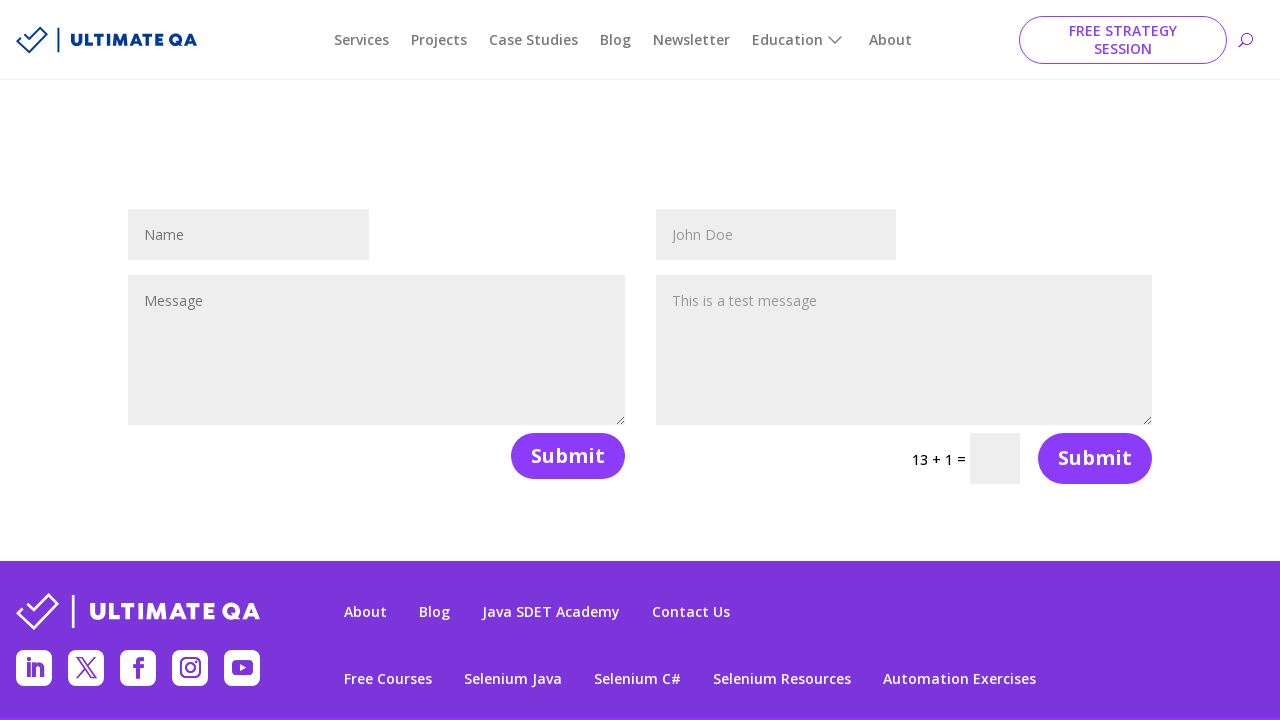

Filled captcha field with incorrect answer '-1' on #et_pb_contact_form_1 input.et_pb_contact_captcha
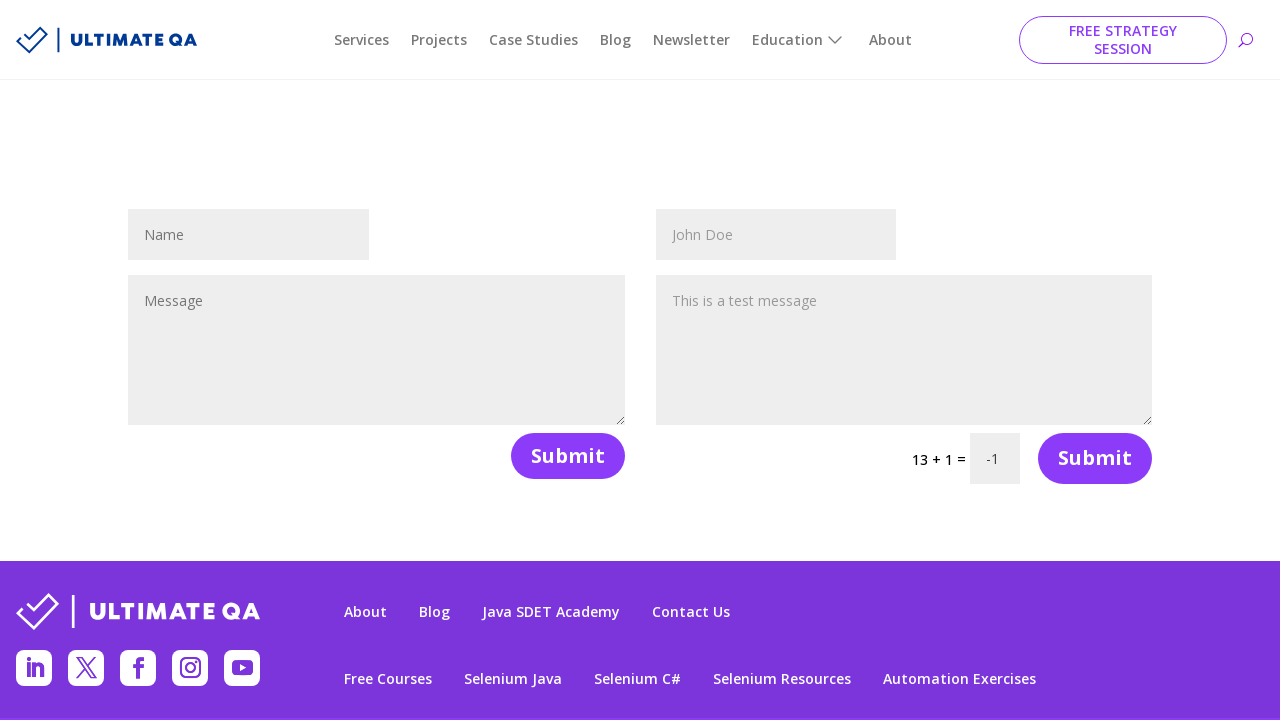

Clicked submit button to submit form with incorrect captcha at (1095, 458) on #et_pb_contact_form_1 button[type='submit']
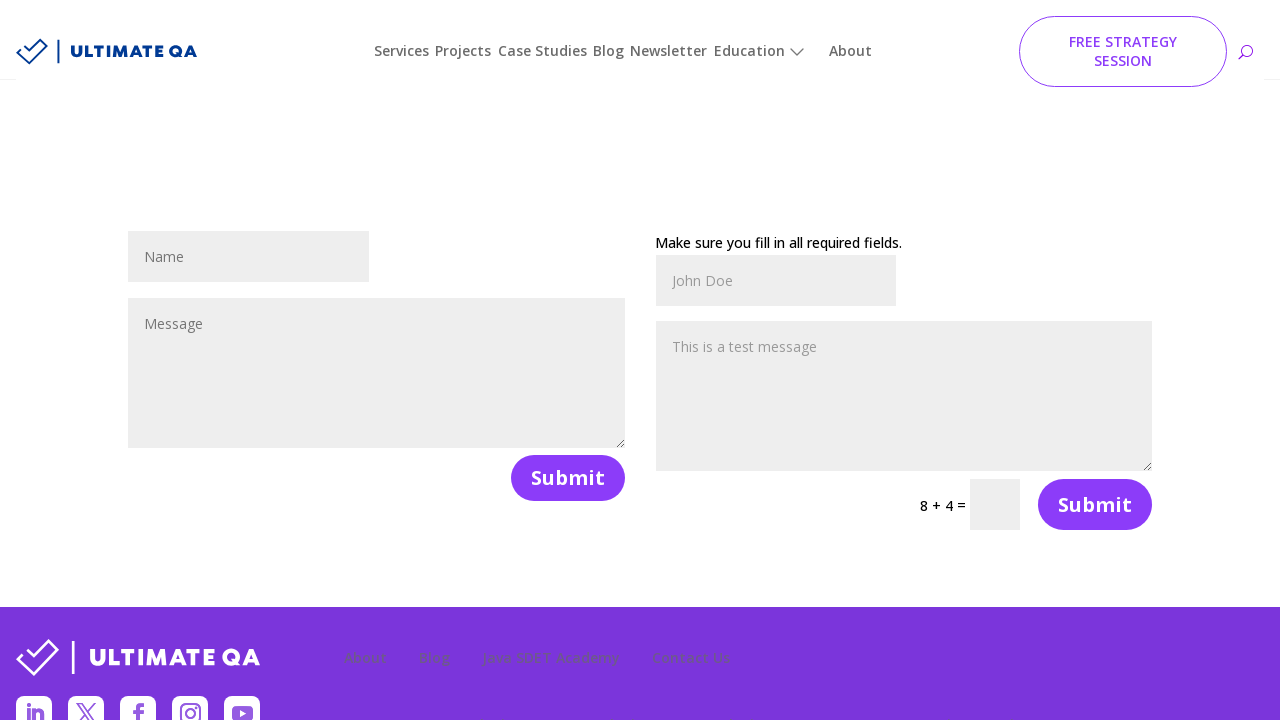

Waited 1 second for form to process submission
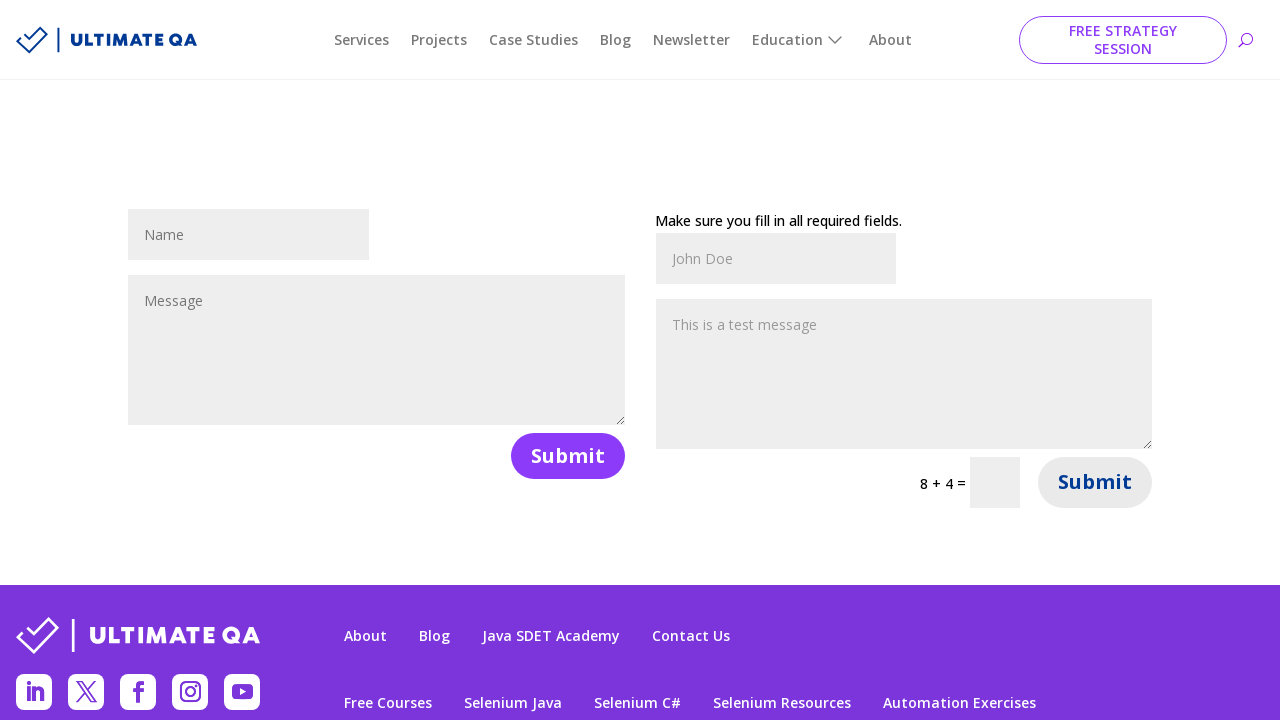

Verified captcha question reloaded with new numbers after form submission
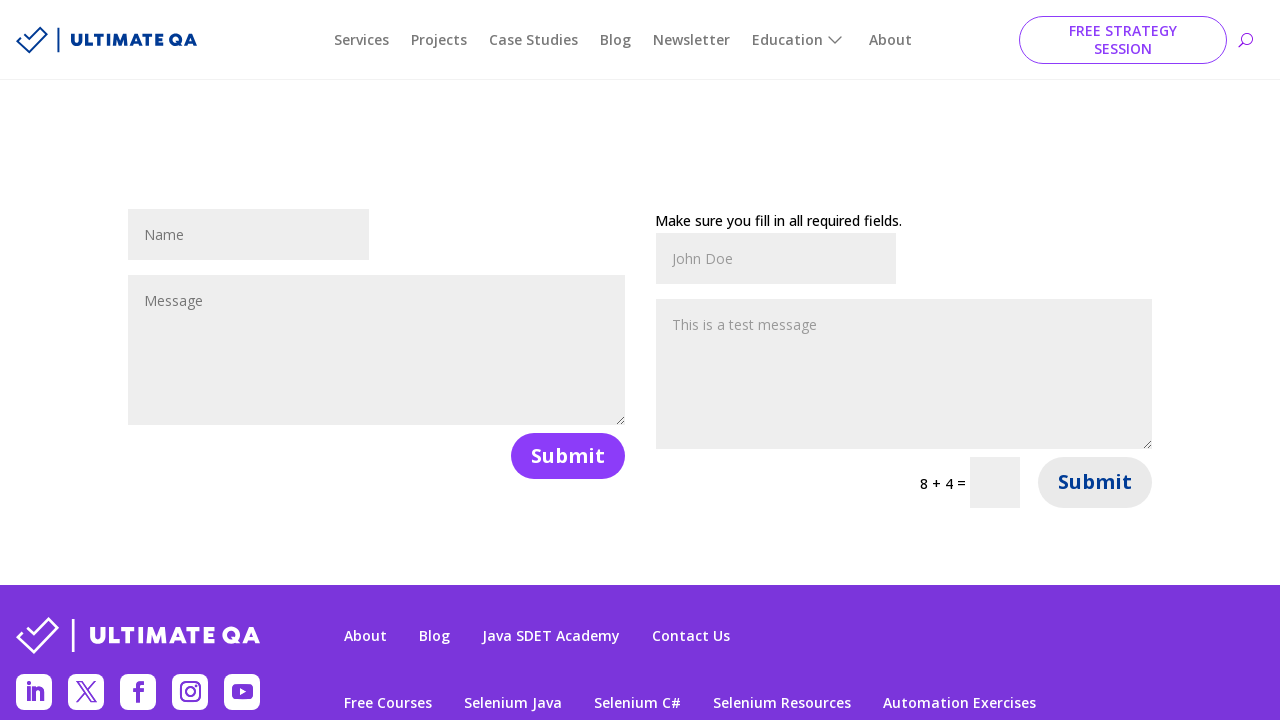

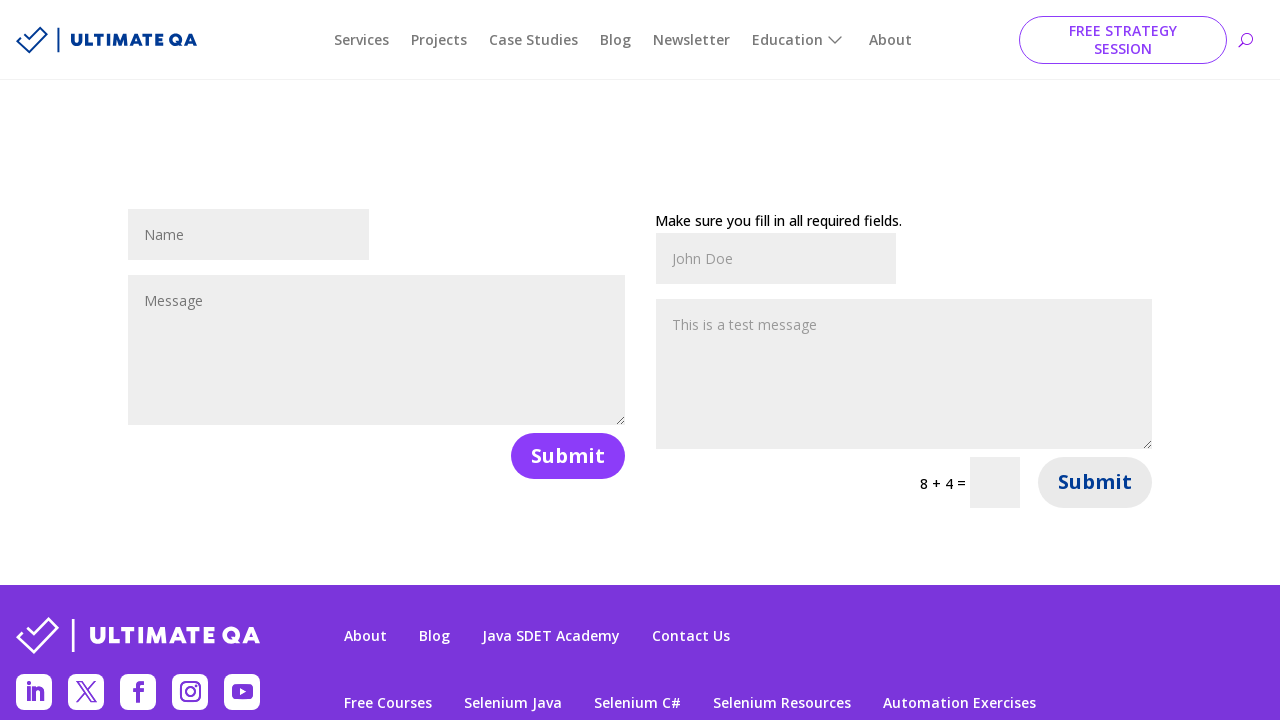